Navigates to the PSX (Pakistan Stock Exchange) company announcements page and verifies that the announcements table loads with headers and data rows.

Starting URL: https://dps.psx.com.pk/announcements/companies

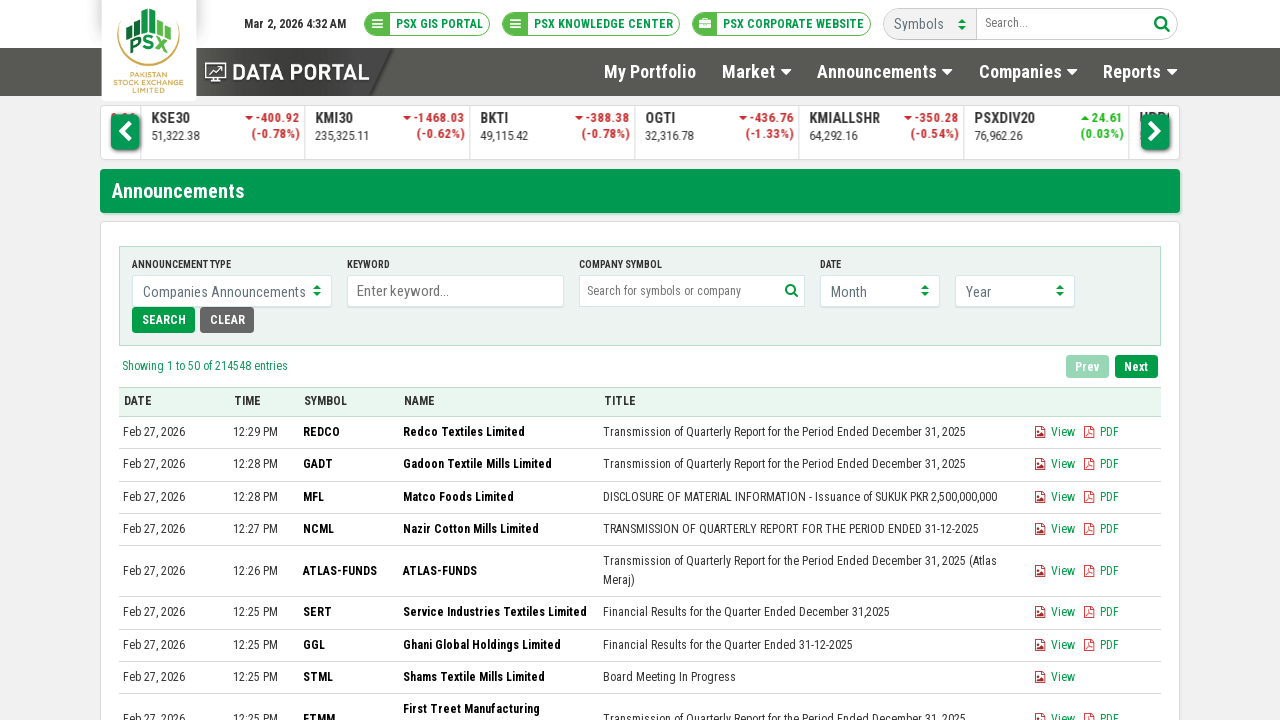

Navigated to PSX announcements page
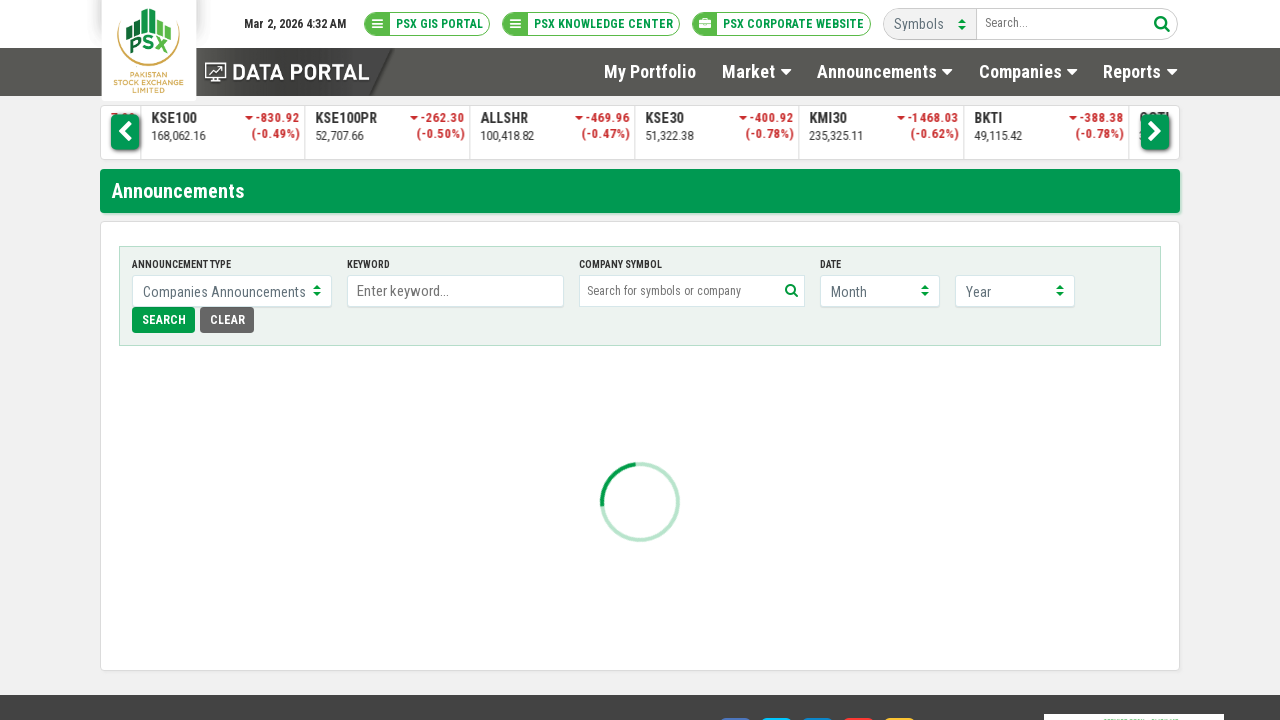

Announcements table loaded
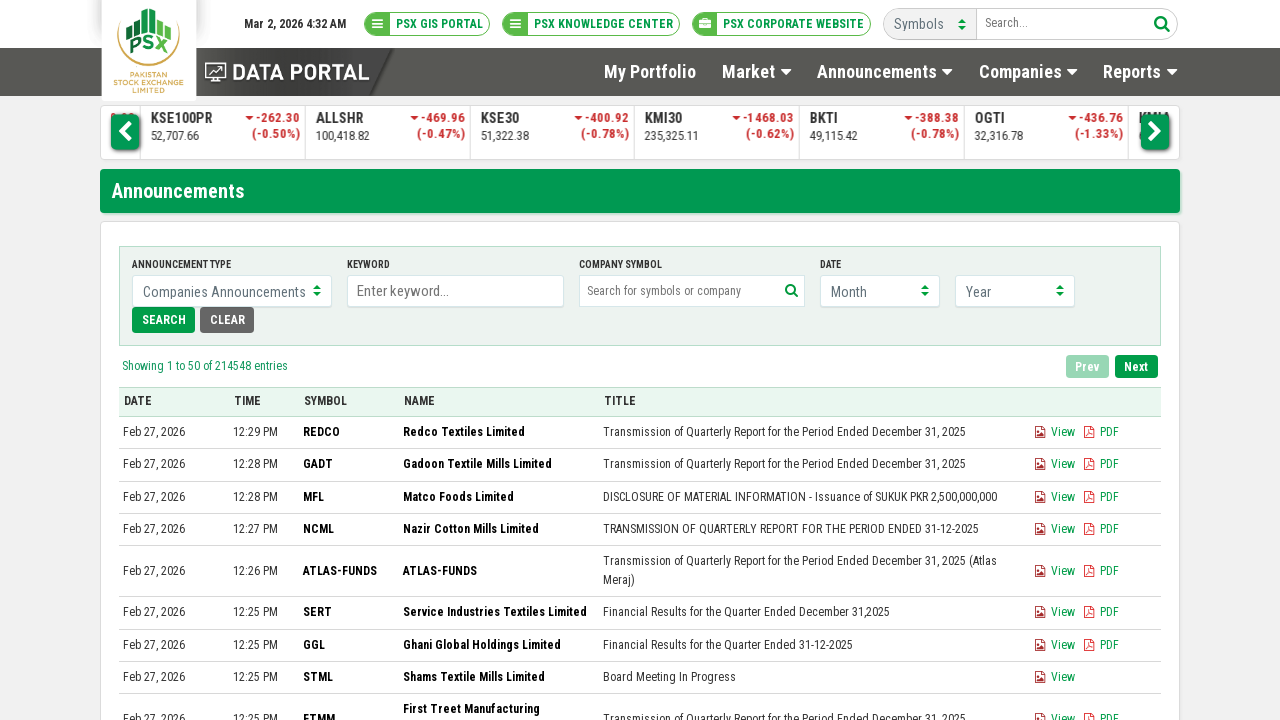

Table headers loaded successfully
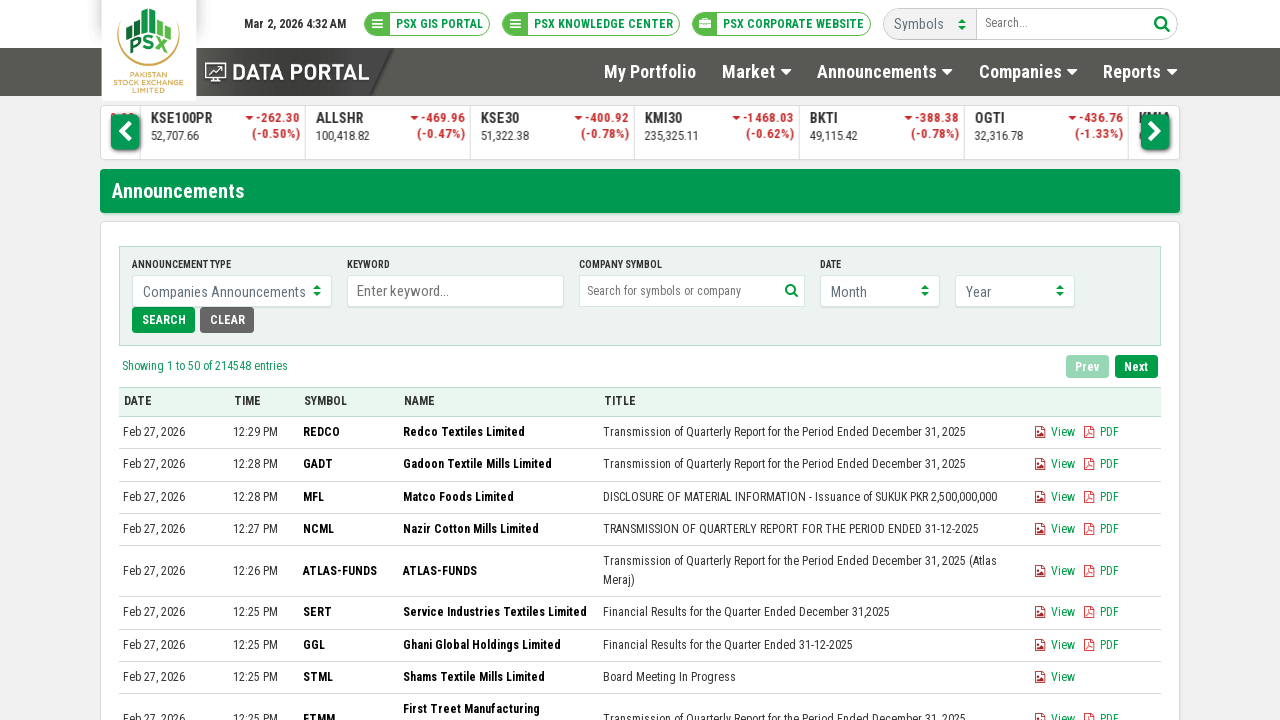

Table body rows with data loaded successfully
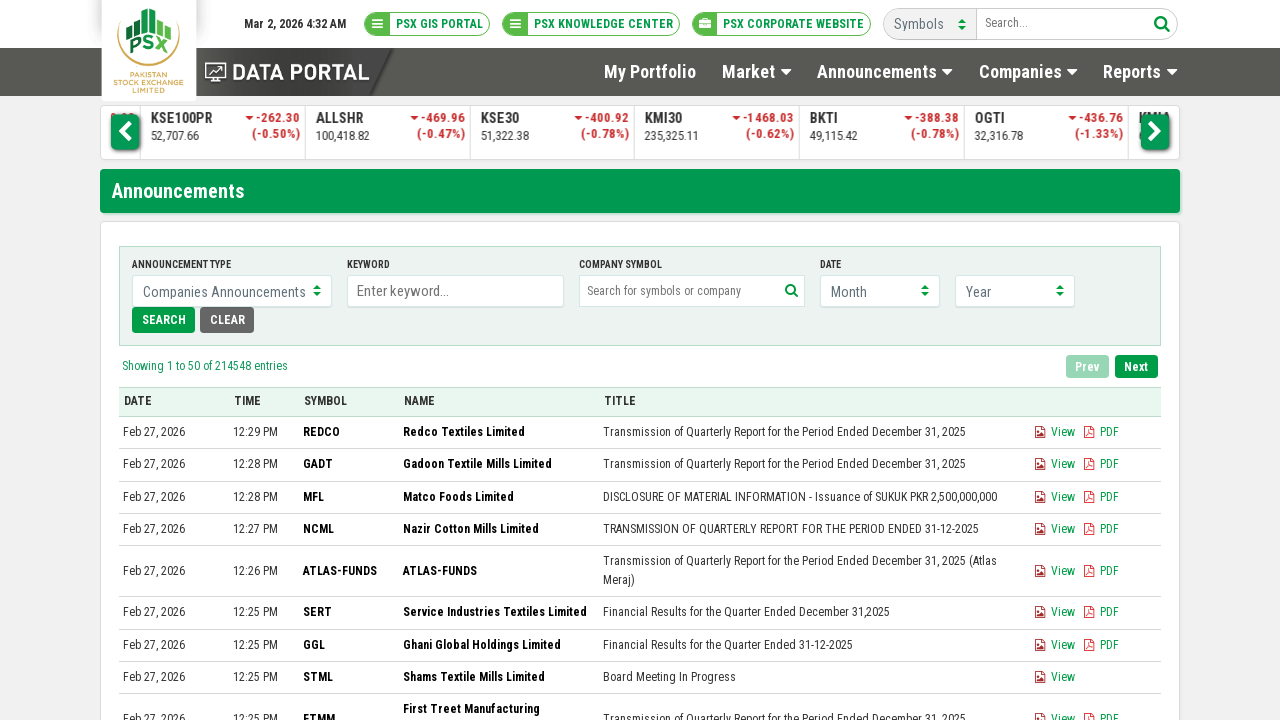

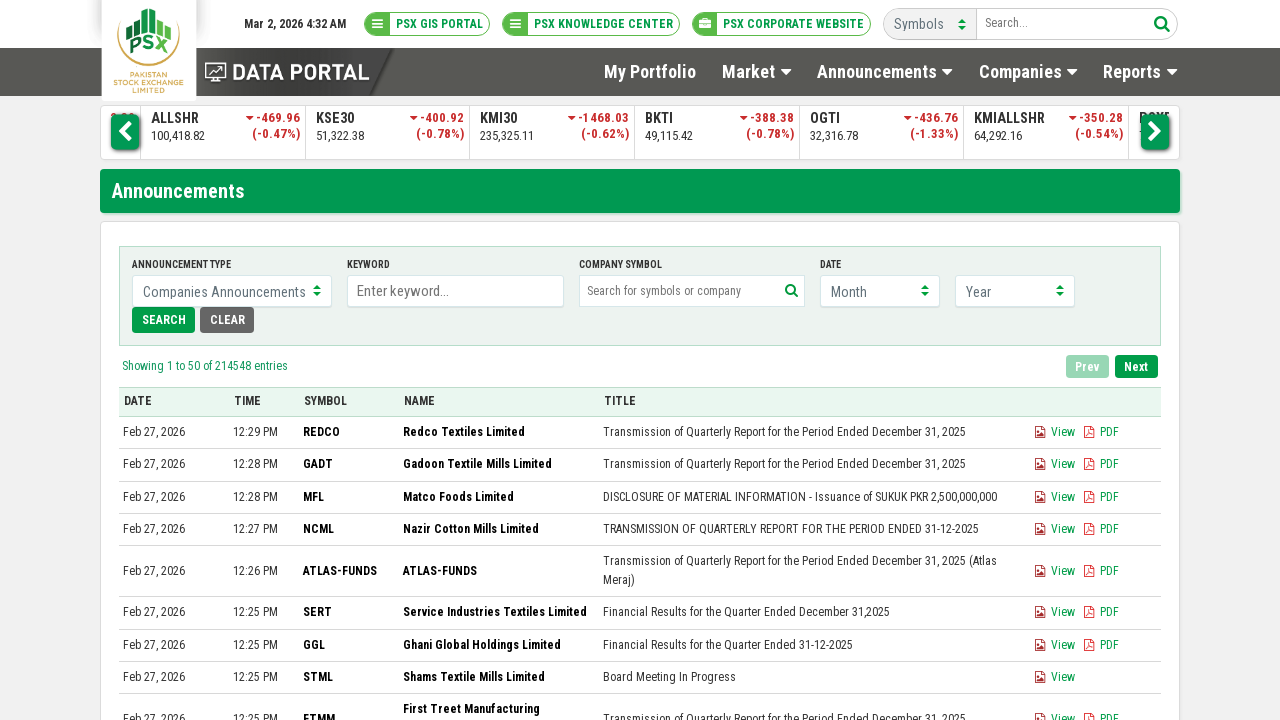